Tests clearing the complete state of all items by checking and then unchecking the toggle all checkbox

Starting URL: https://demo.playwright.dev/todomvc

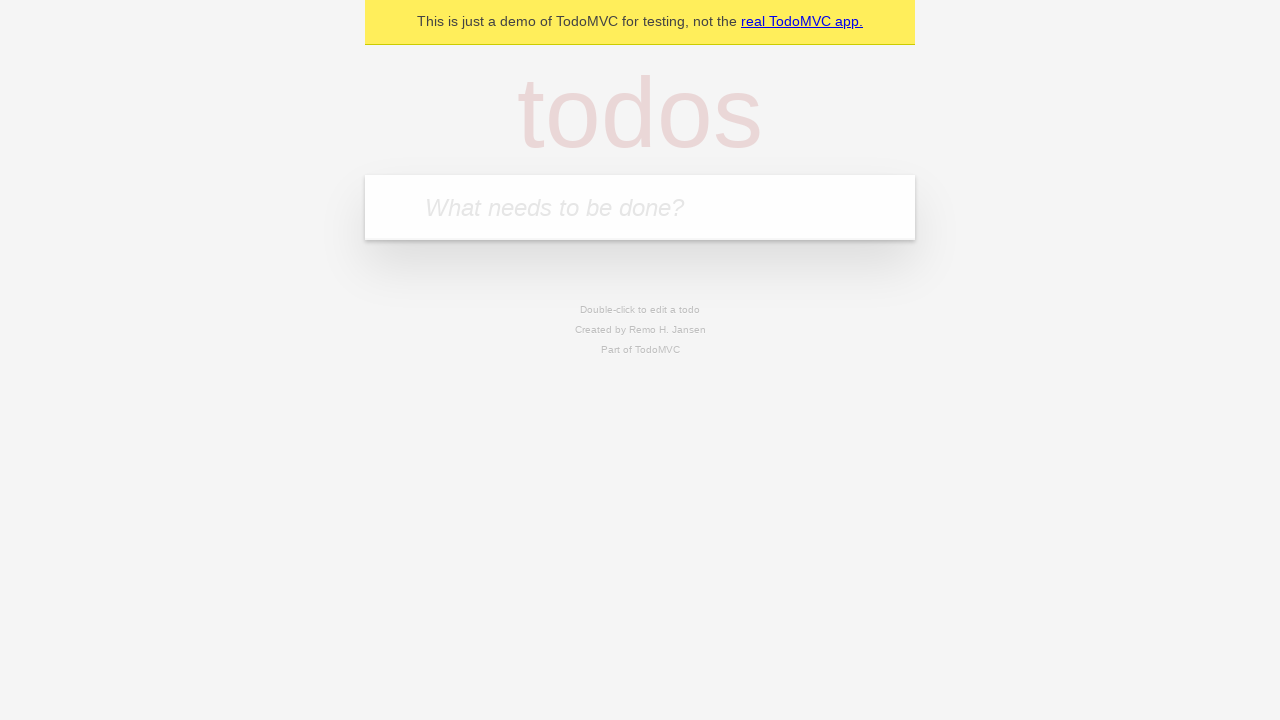

Filled todo input with 'buy some cheese' on internal:attr=[placeholder="What needs to be done?"i]
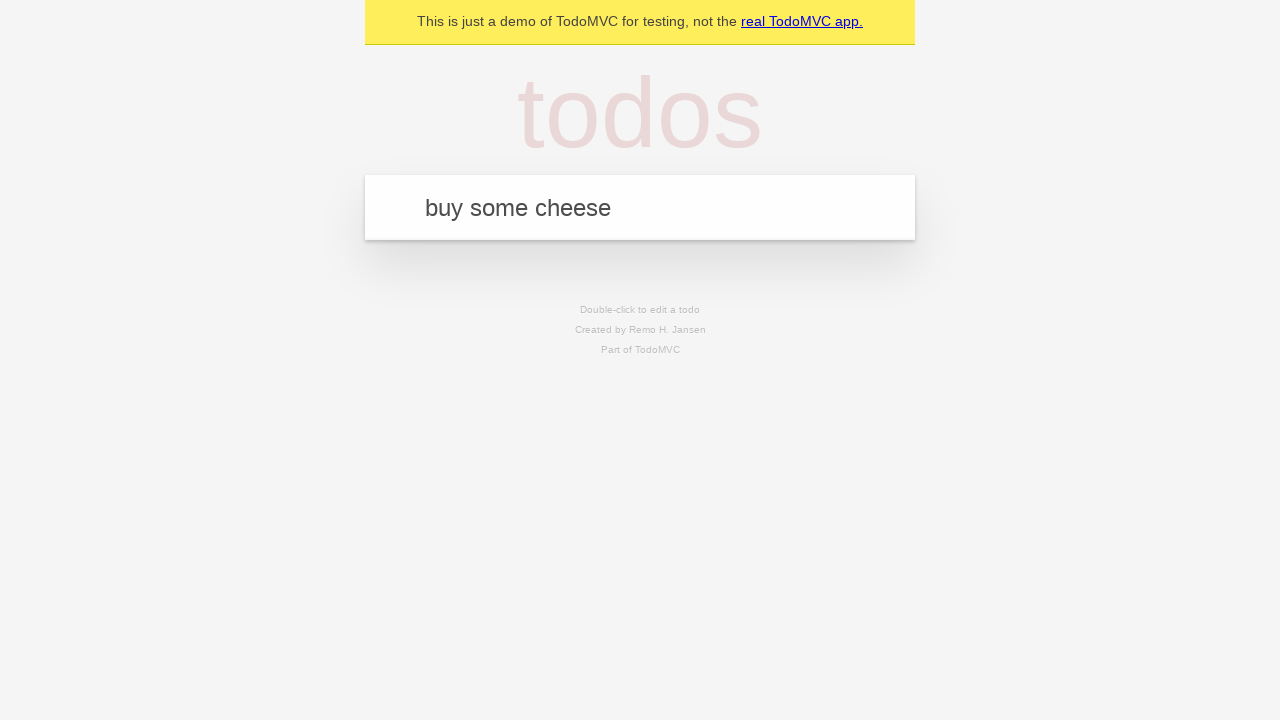

Pressed Enter to create first todo on internal:attr=[placeholder="What needs to be done?"i]
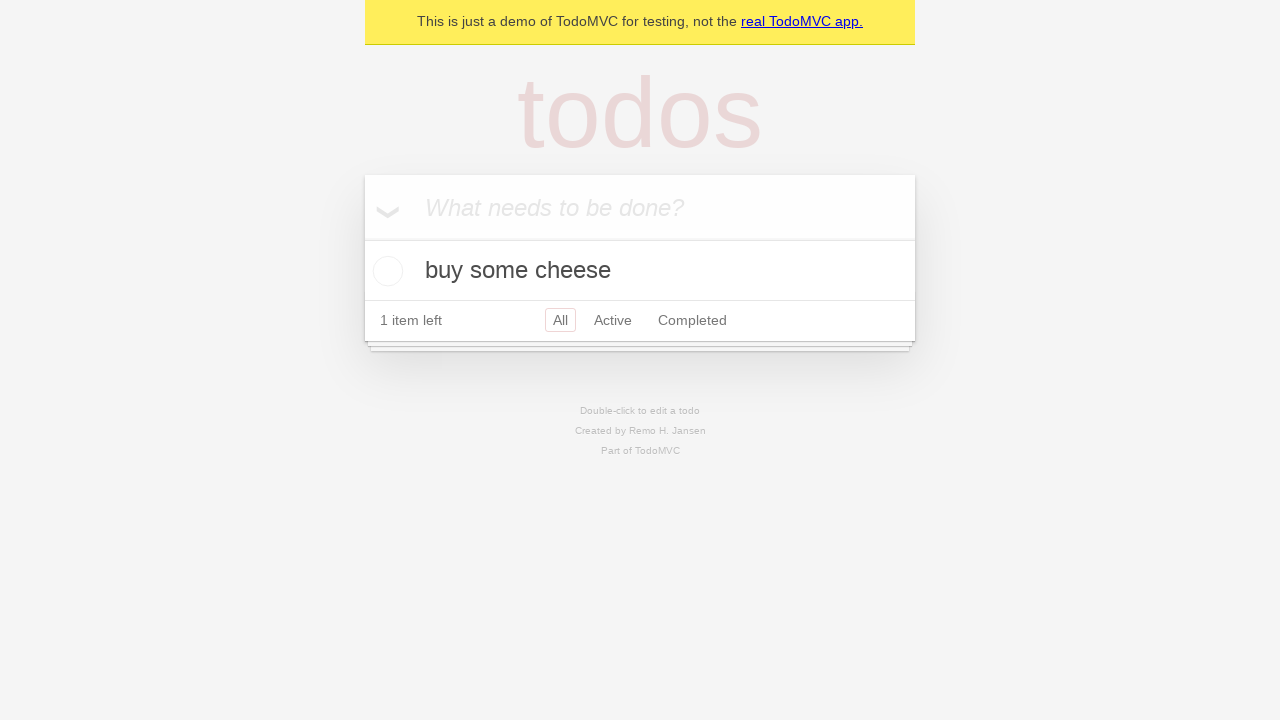

Filled todo input with 'feed the cat' on internal:attr=[placeholder="What needs to be done?"i]
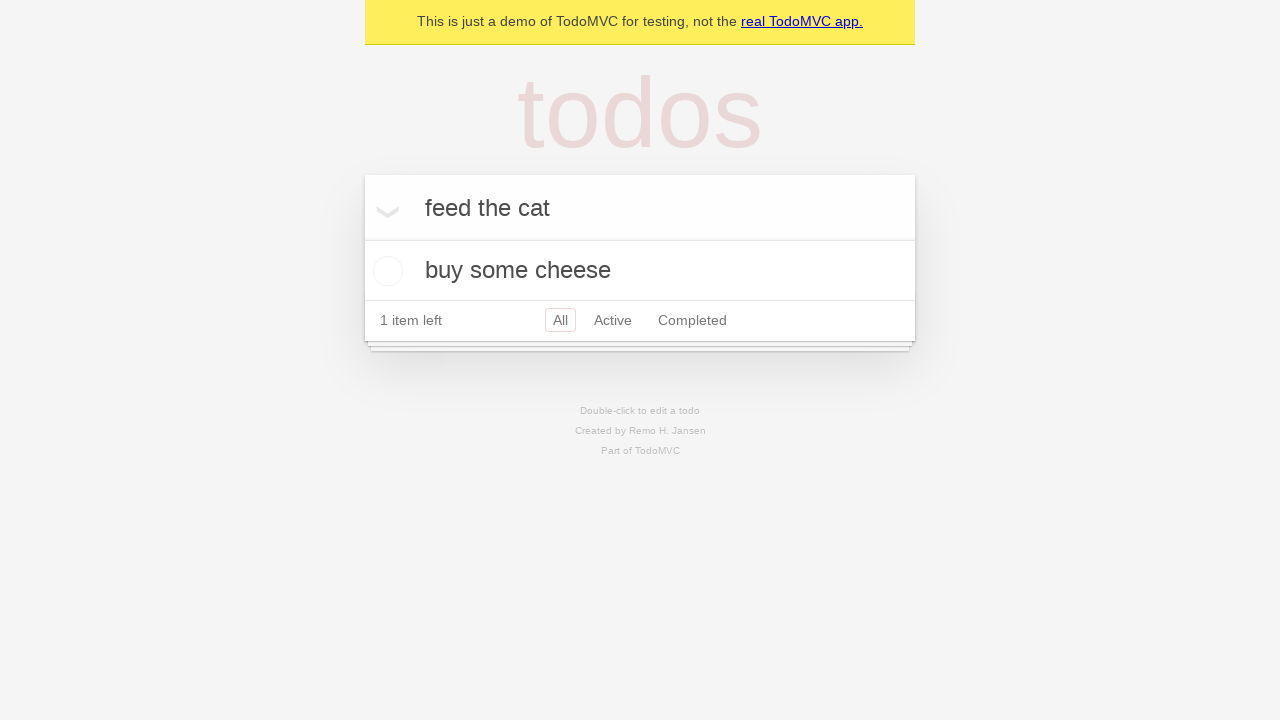

Pressed Enter to create second todo on internal:attr=[placeholder="What needs to be done?"i]
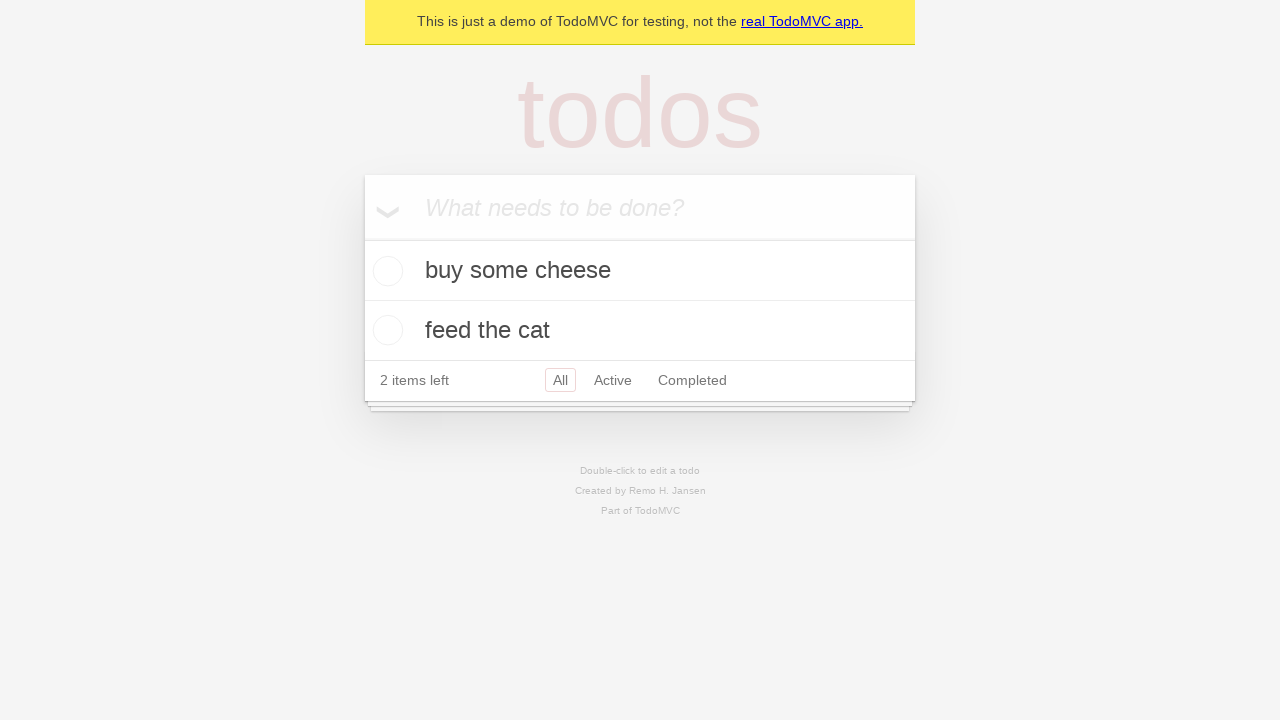

Filled todo input with 'book a doctors appointment' on internal:attr=[placeholder="What needs to be done?"i]
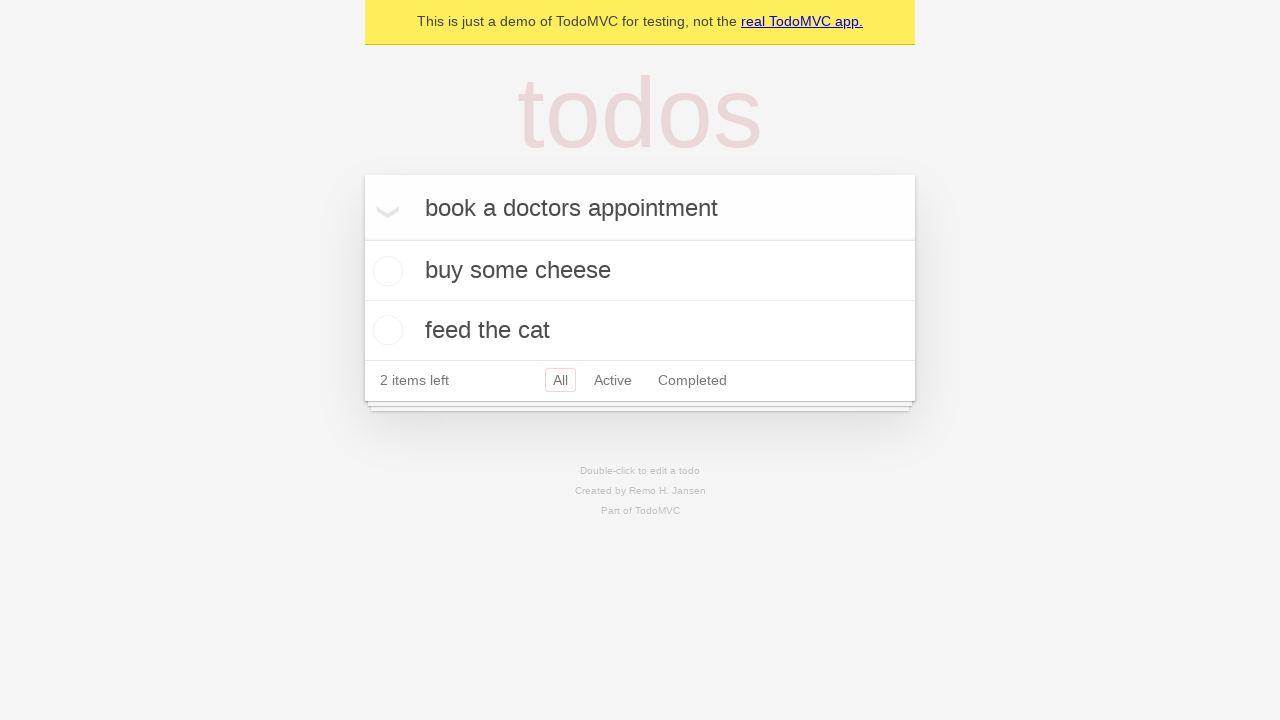

Pressed Enter to create third todo on internal:attr=[placeholder="What needs to be done?"i]
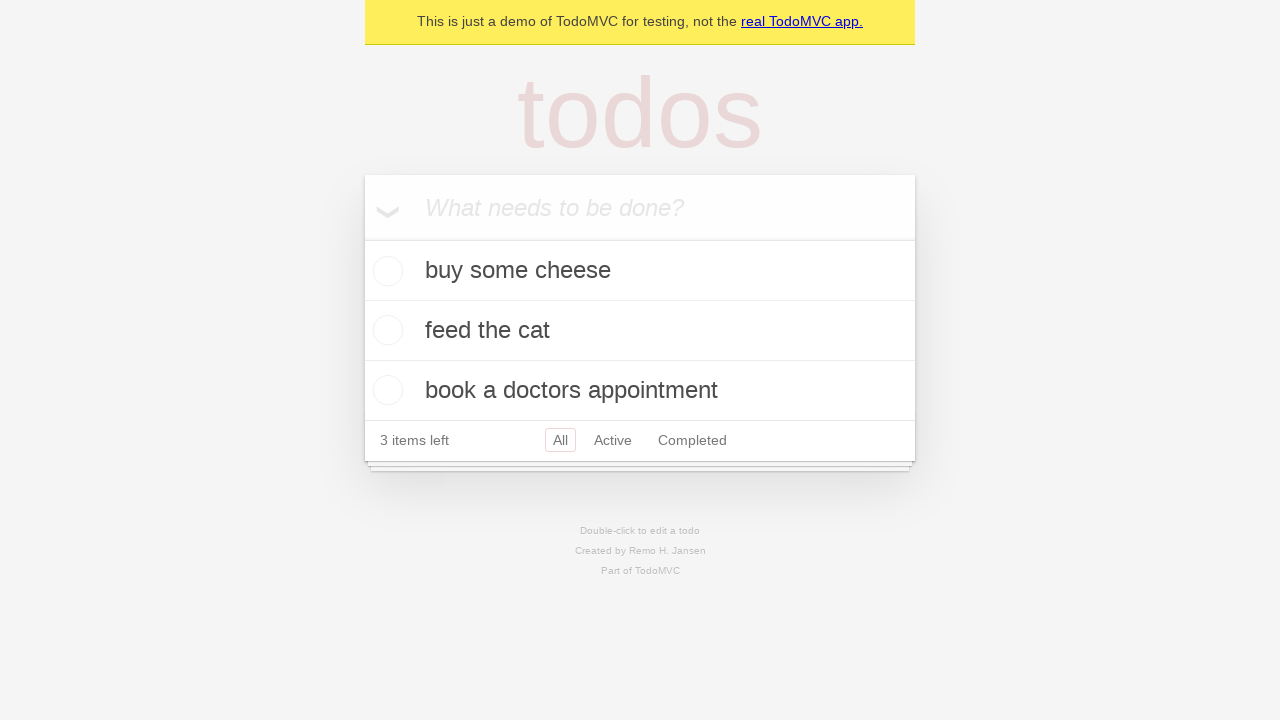

Checked toggle all checkbox to mark all todos as complete at (362, 238) on internal:label="Mark all as complete"i
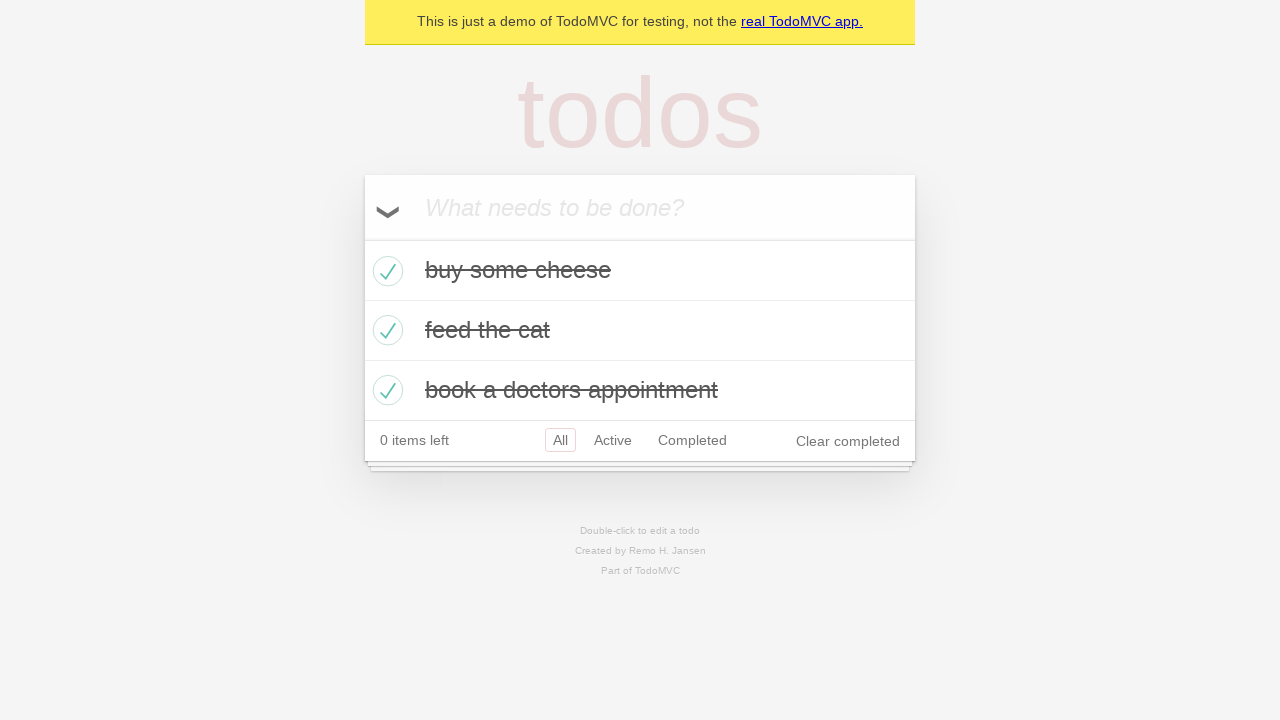

Unchecked toggle all checkbox to clear complete state of all items at (362, 238) on internal:label="Mark all as complete"i
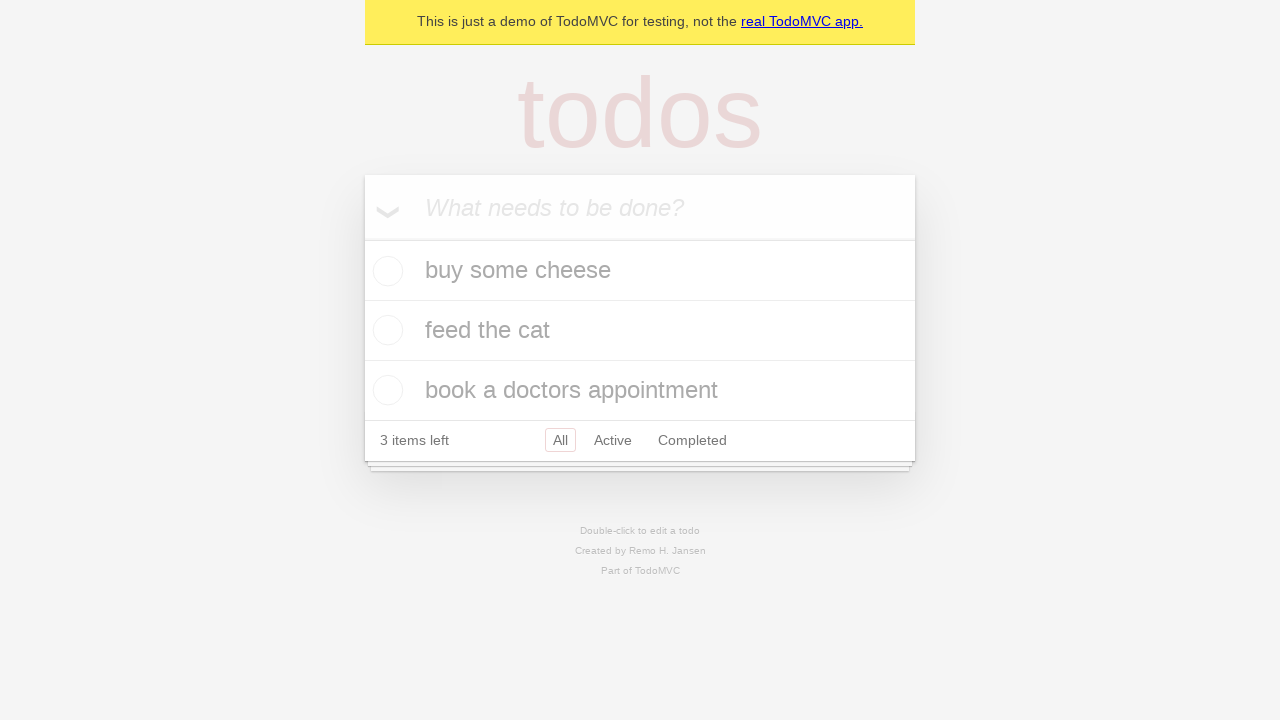

Waited for todo items to be in uncompleted state
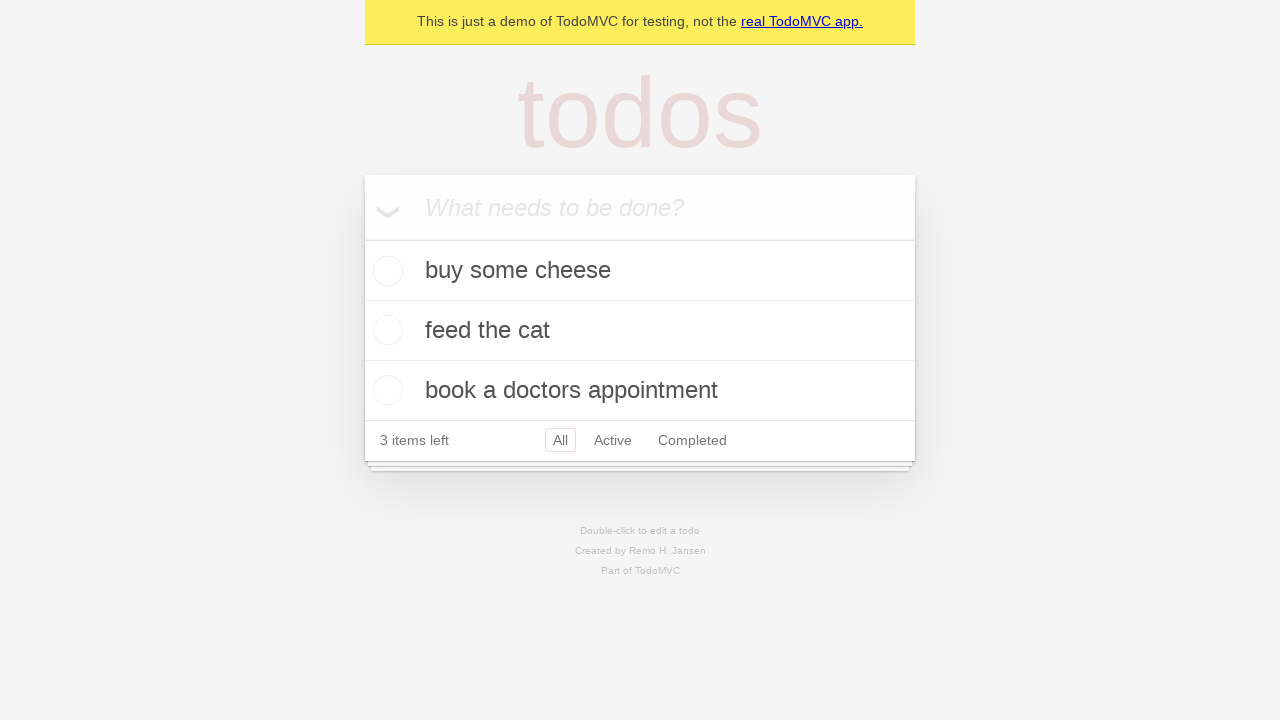

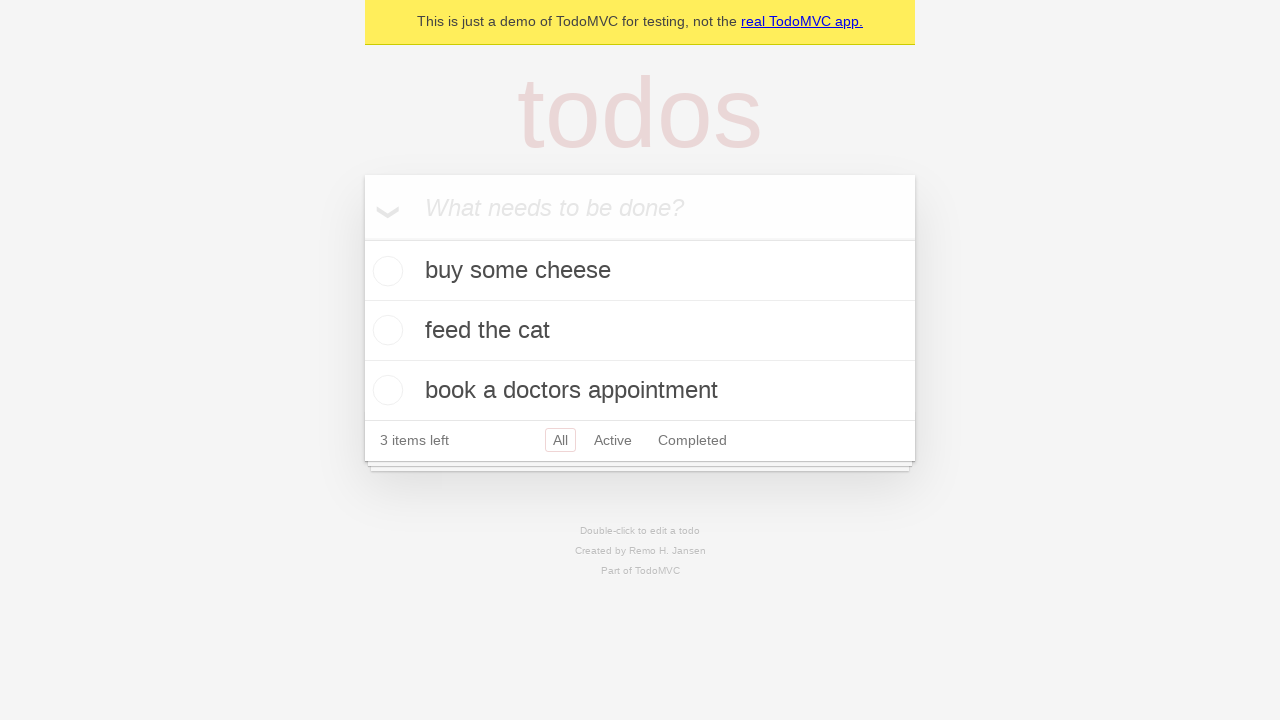